Tests an e-commerce site by searching for products containing "ca", adding specific items to cart, and verifying the brand logo text

Starting URL: https://rahulshettyacademy.com/seleniumPractise/#/

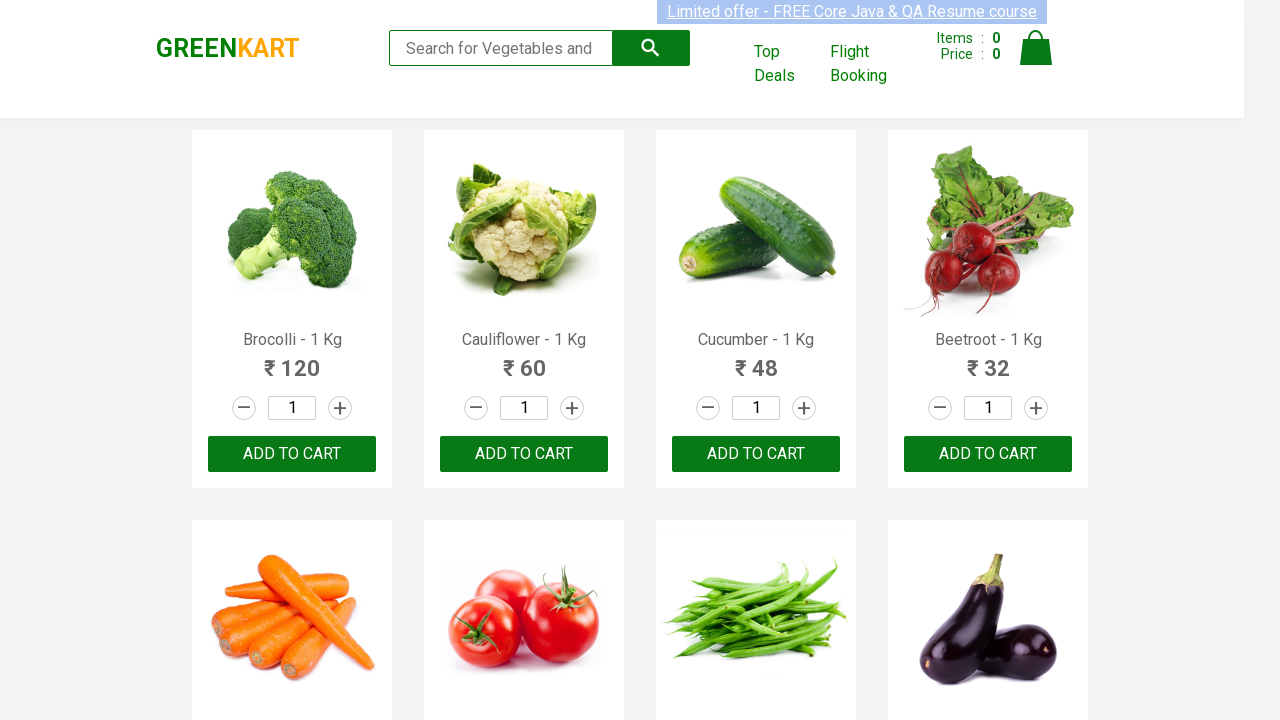

Filled search field with 'ca' on .search-keyword
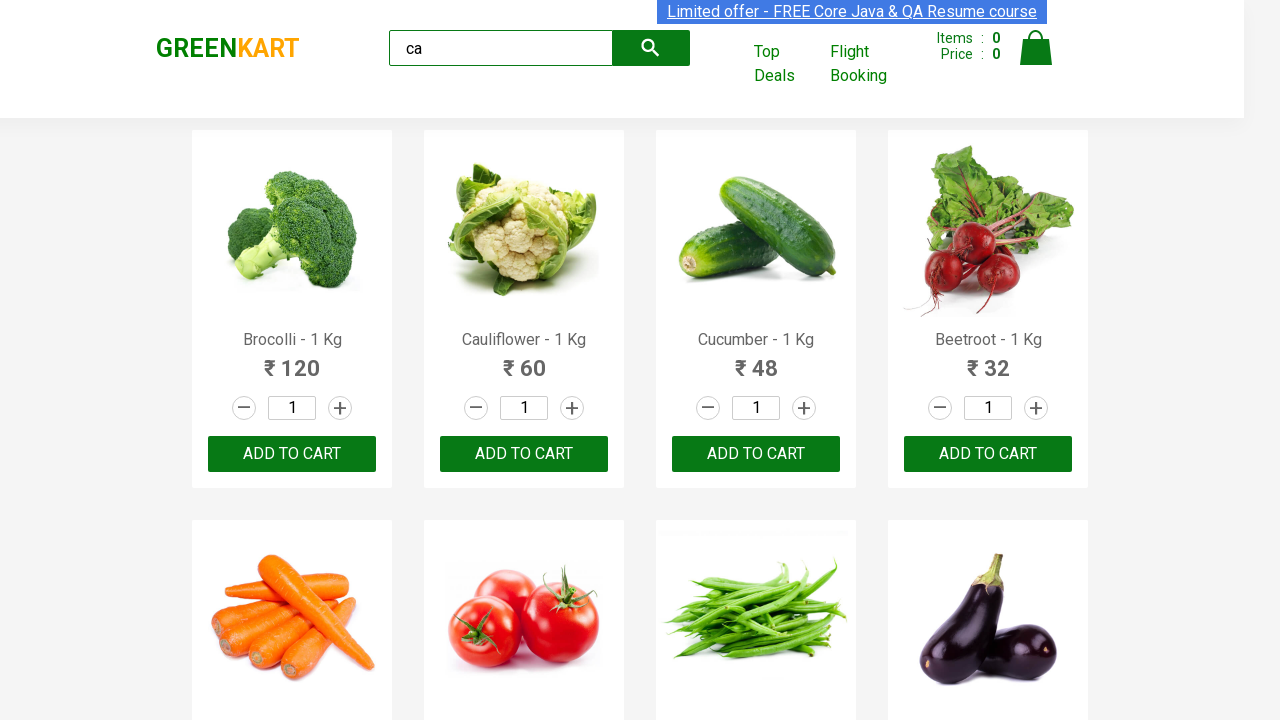

Filtered products containing 'ca' are now visible
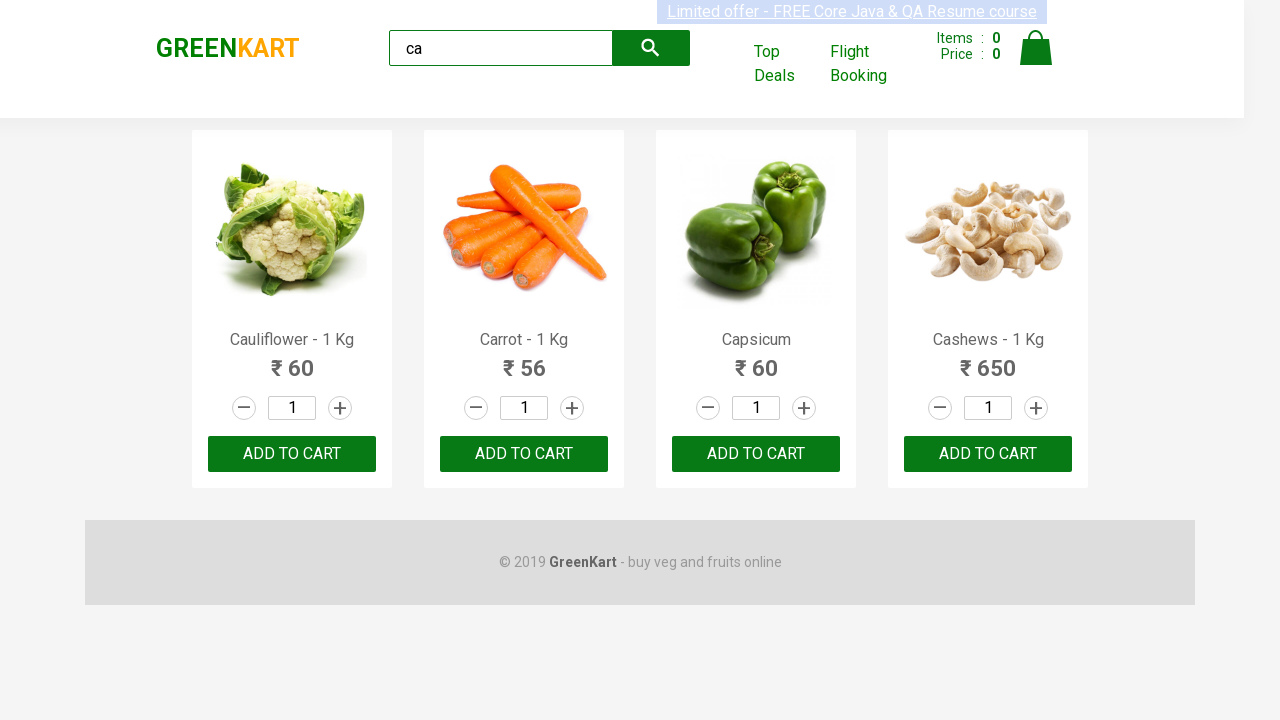

Clicked ADD TO CART button for the second product at (524, 454) on .product >> nth=1 >> button:has-text("ADD TO CART")
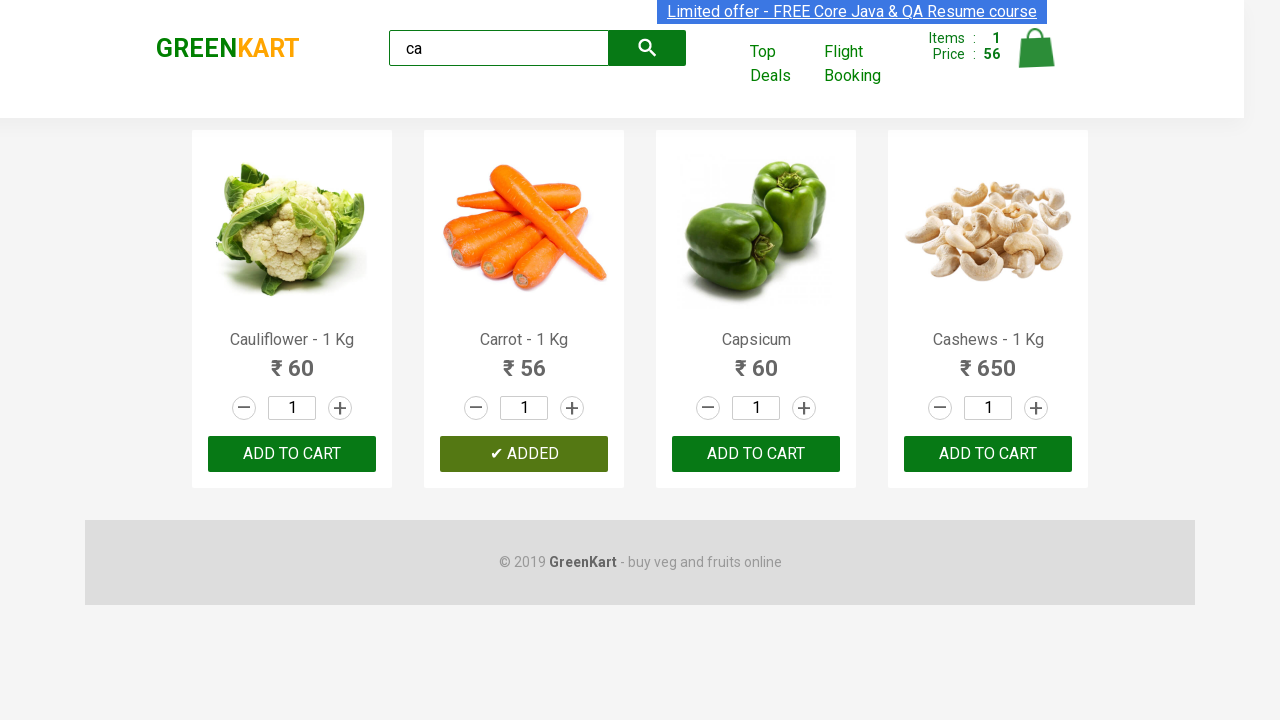

Clicked ADD TO CART button for Cashews product at (988, 454) on .product >> nth=3 >> button
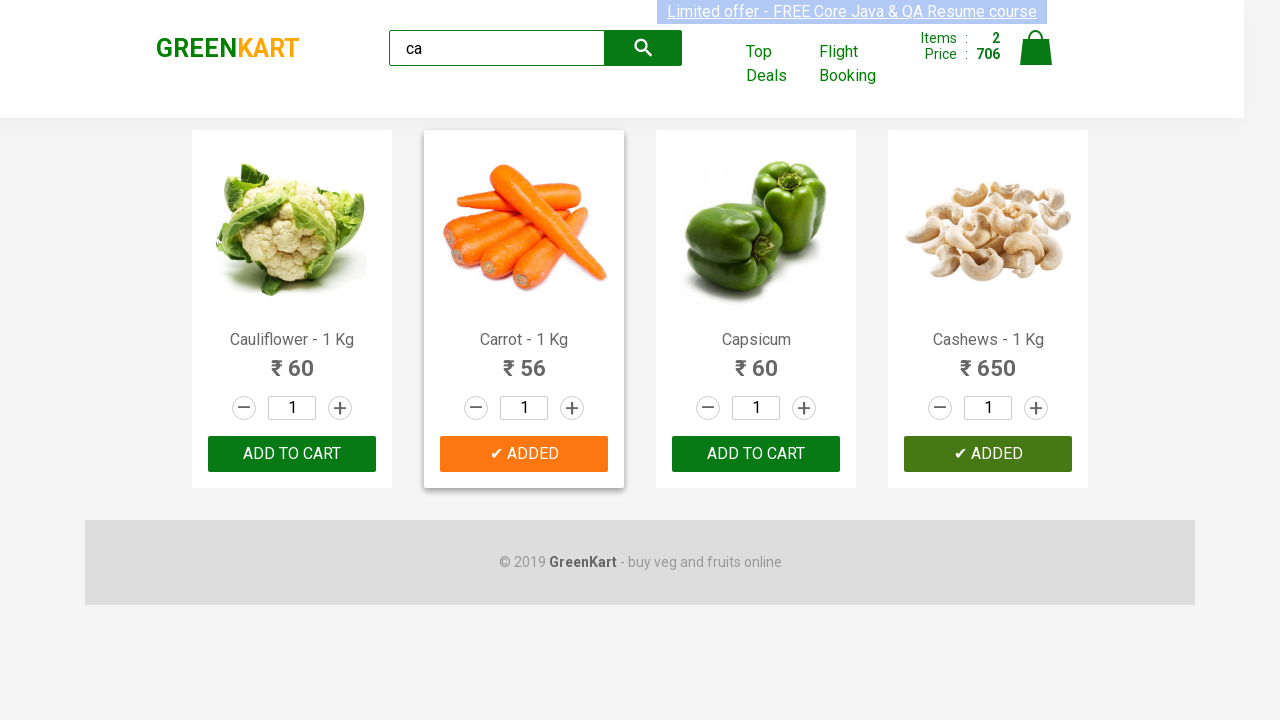

Verified brand logo text is 'GREENKART'
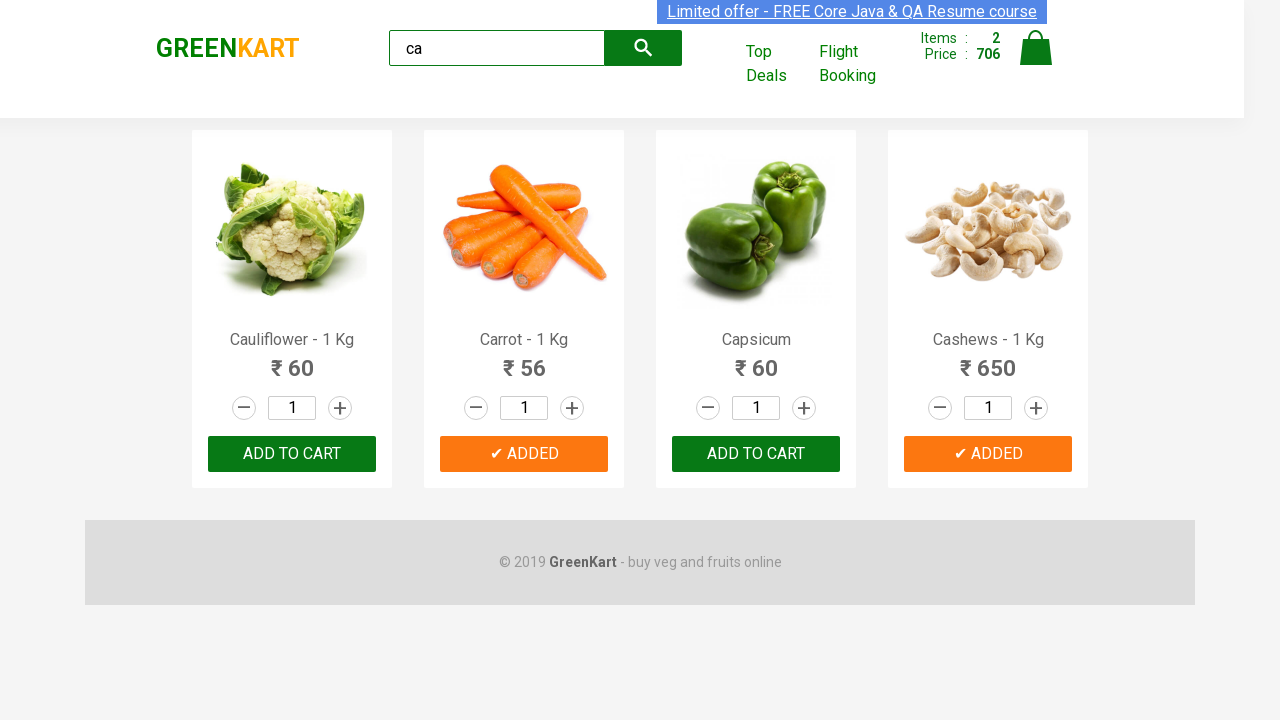

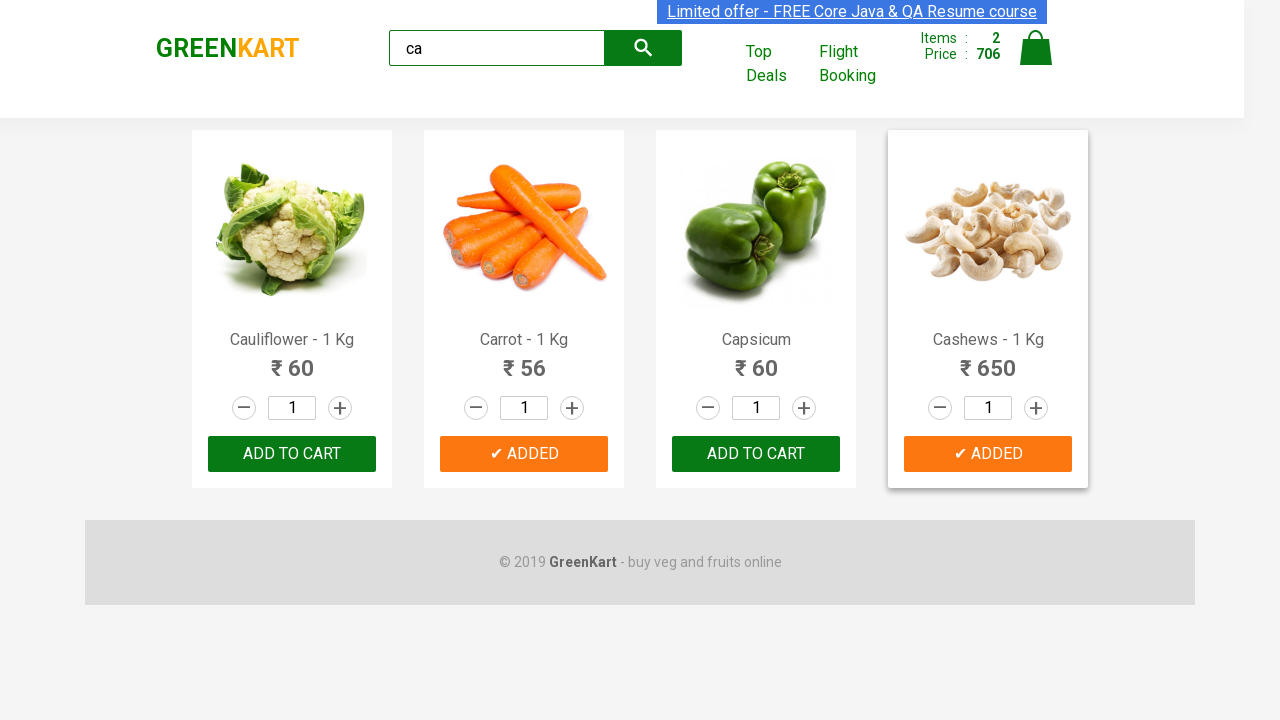